Navigates to Daum Weather website and verifies that weather information (location, temperature, and status) elements are displayed on the page.

Starting URL: https://weather.daum.net/

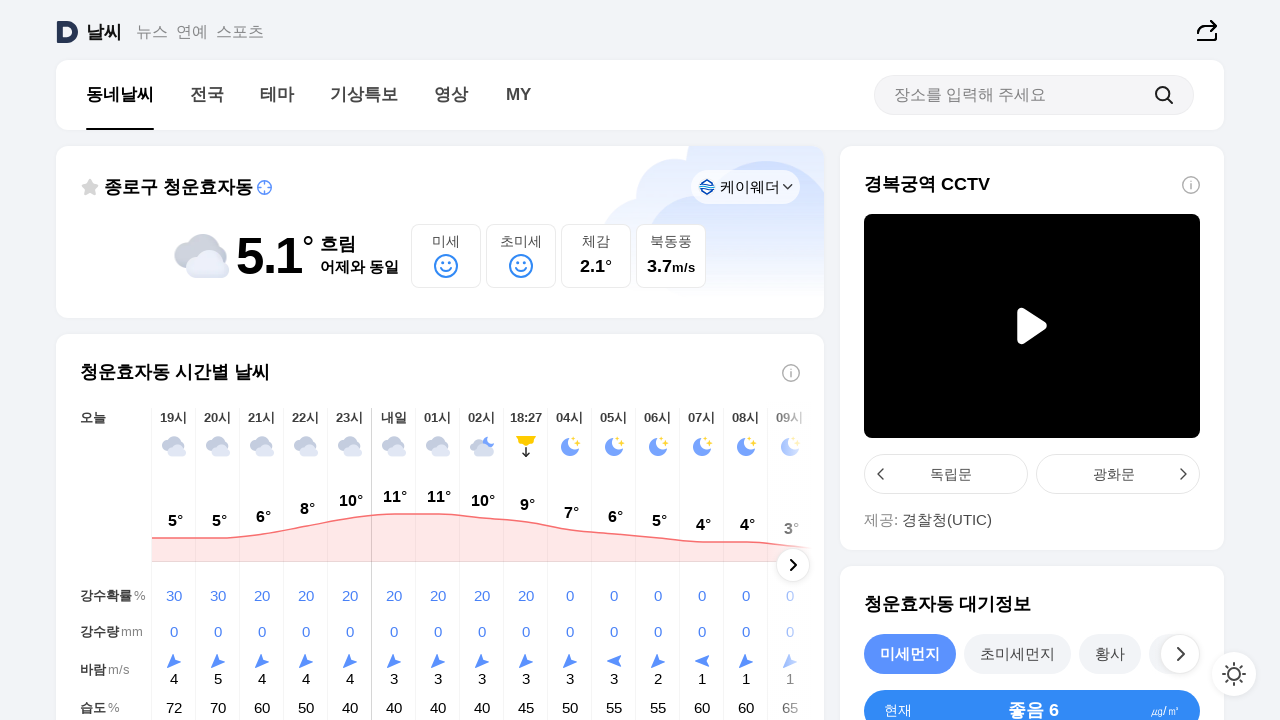

Navigated to Daum Weather website
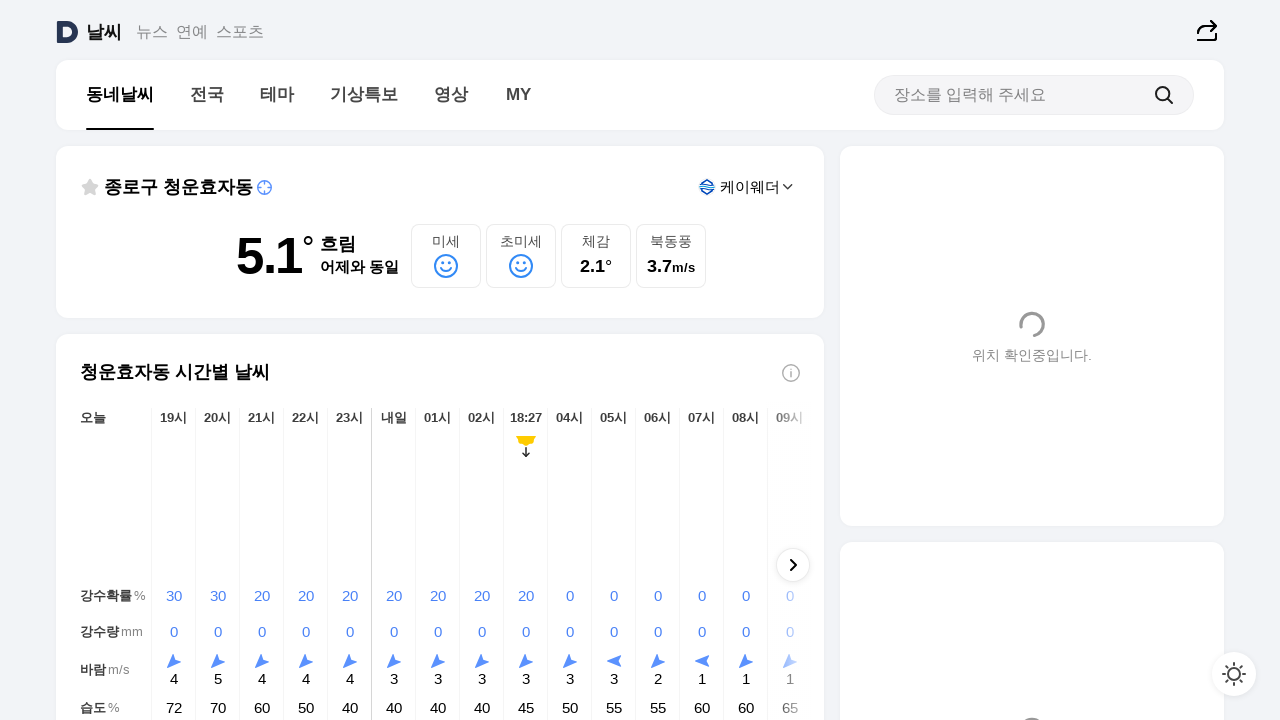

Location element is now visible
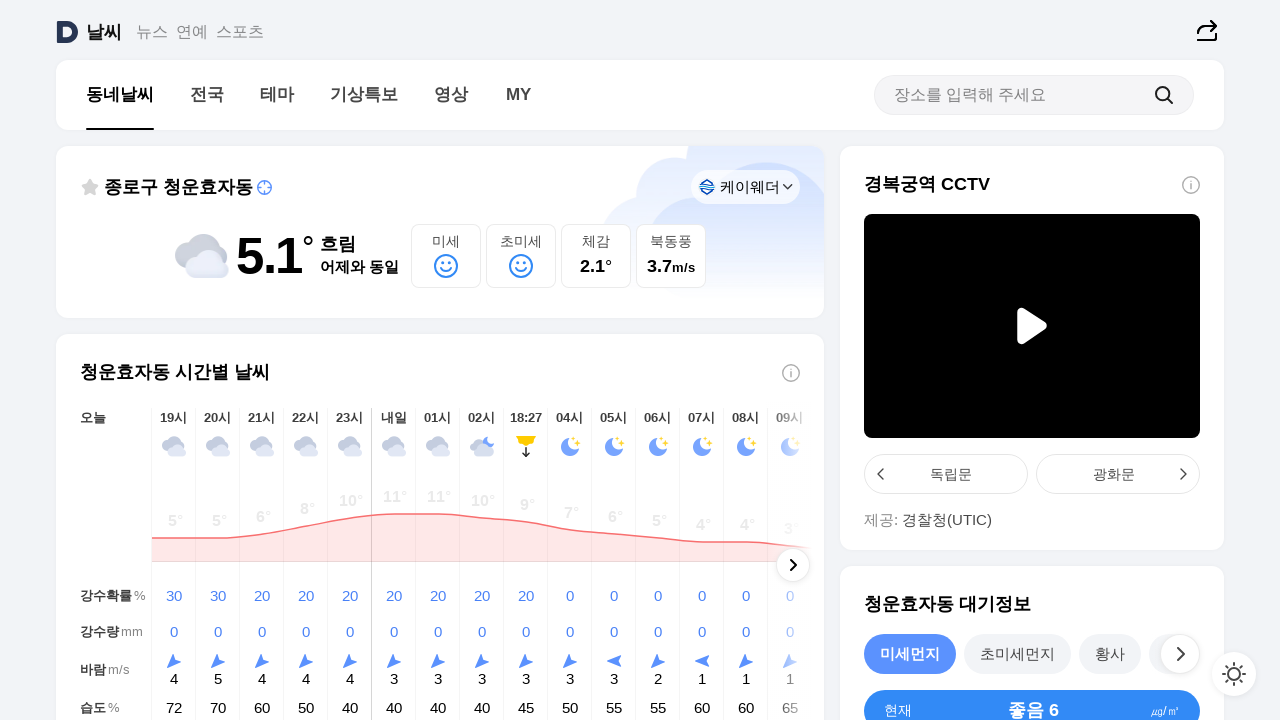

Temperature element is now visible
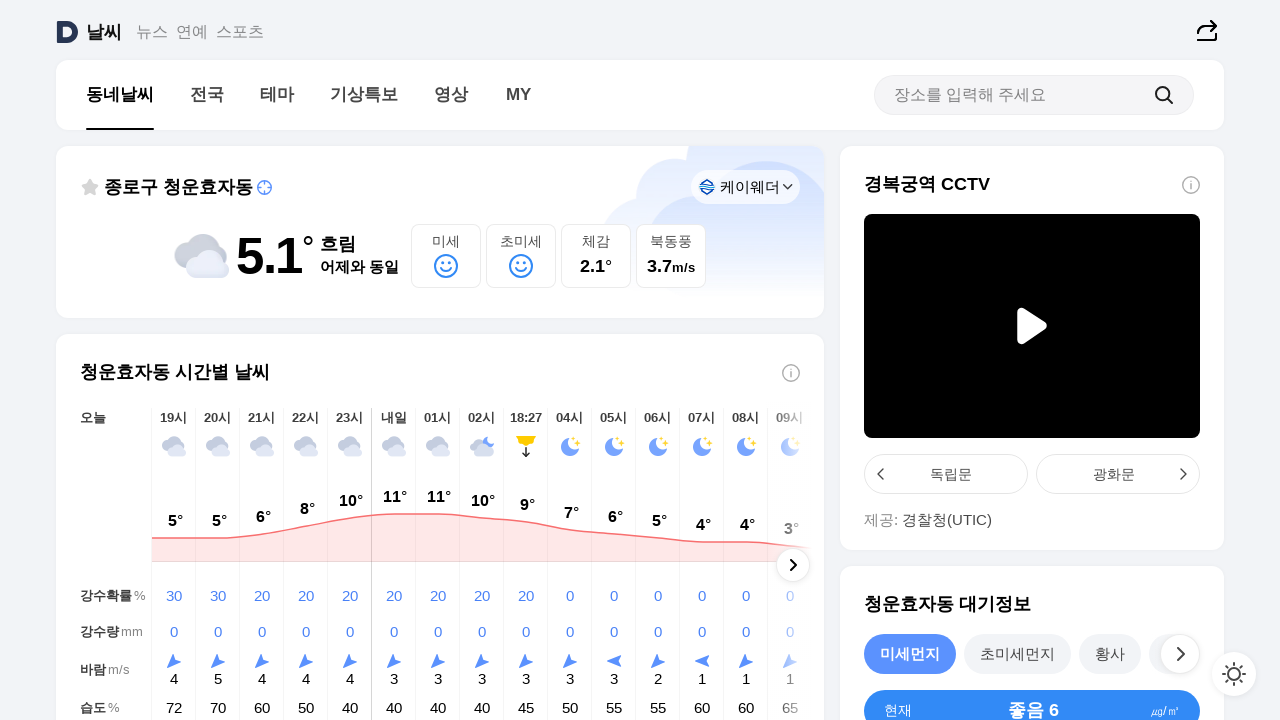

Weather status element is now visible
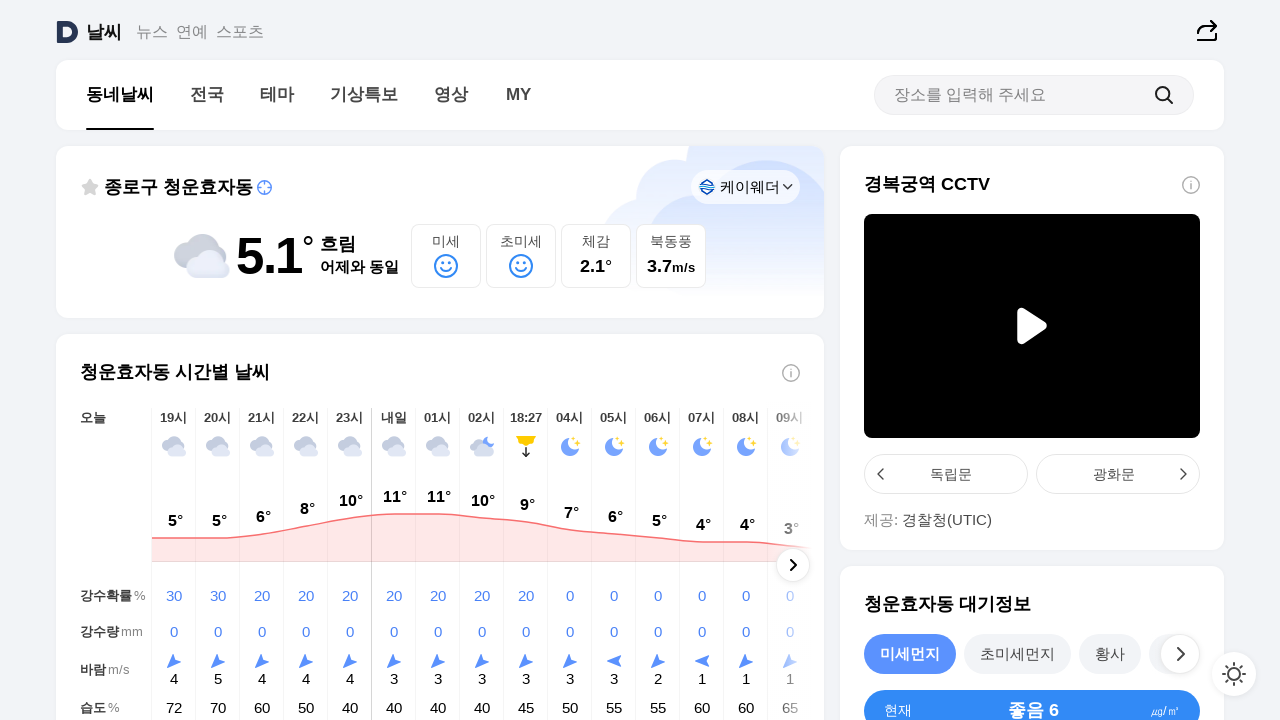

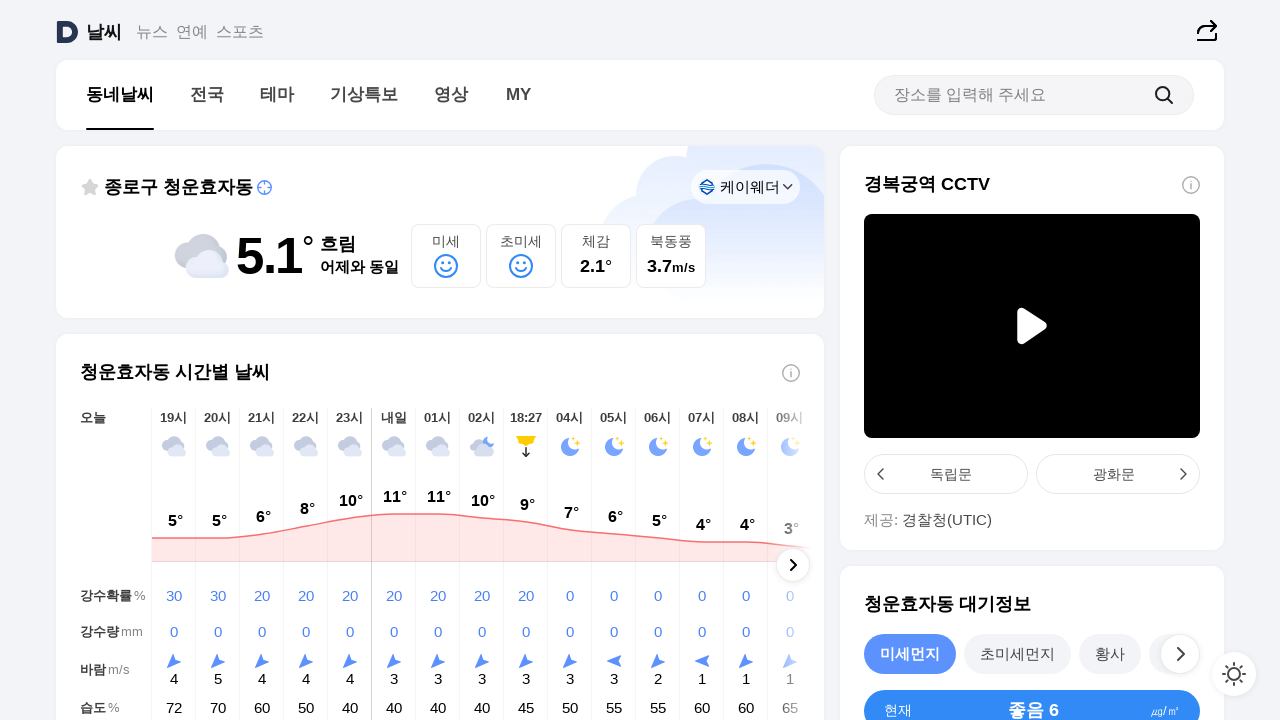